Tests checkbox functionality by checking the first checkbox if unchecked and unchecking the second checkbox if checked

Starting URL: https://the-internet.herokuapp.com/checkboxes

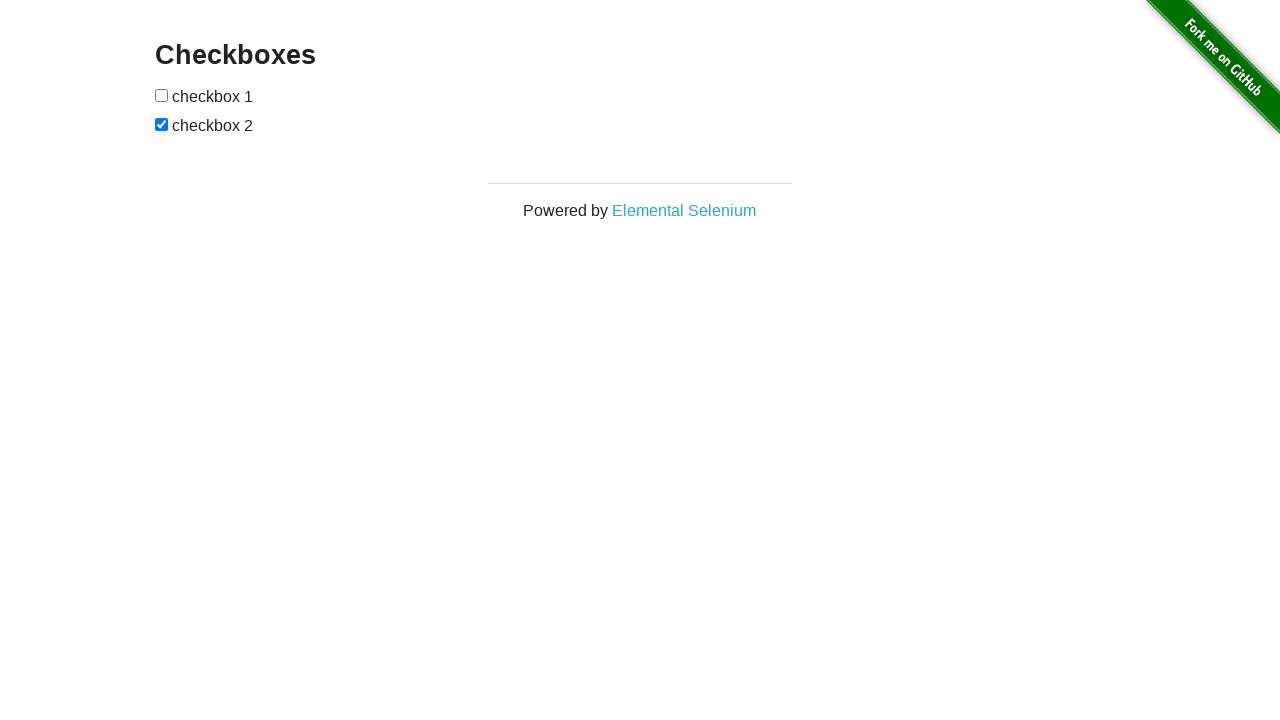

Located first checkbox element
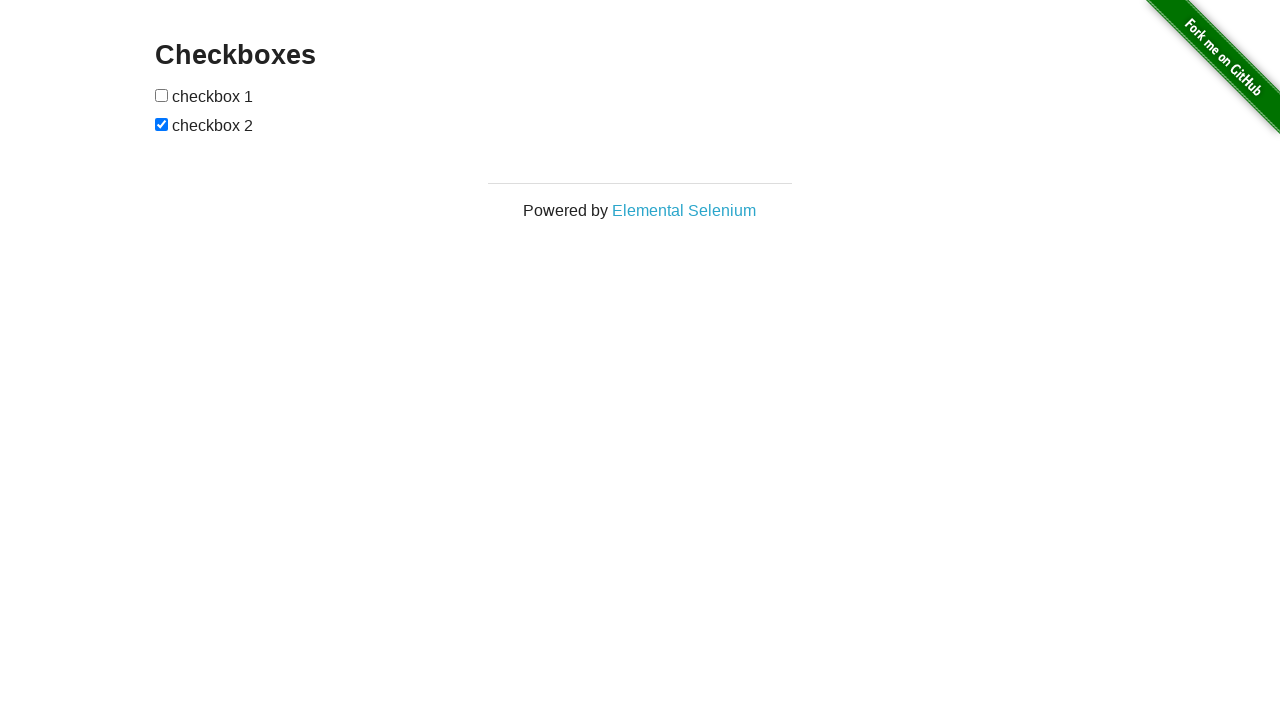

Located second checkbox element
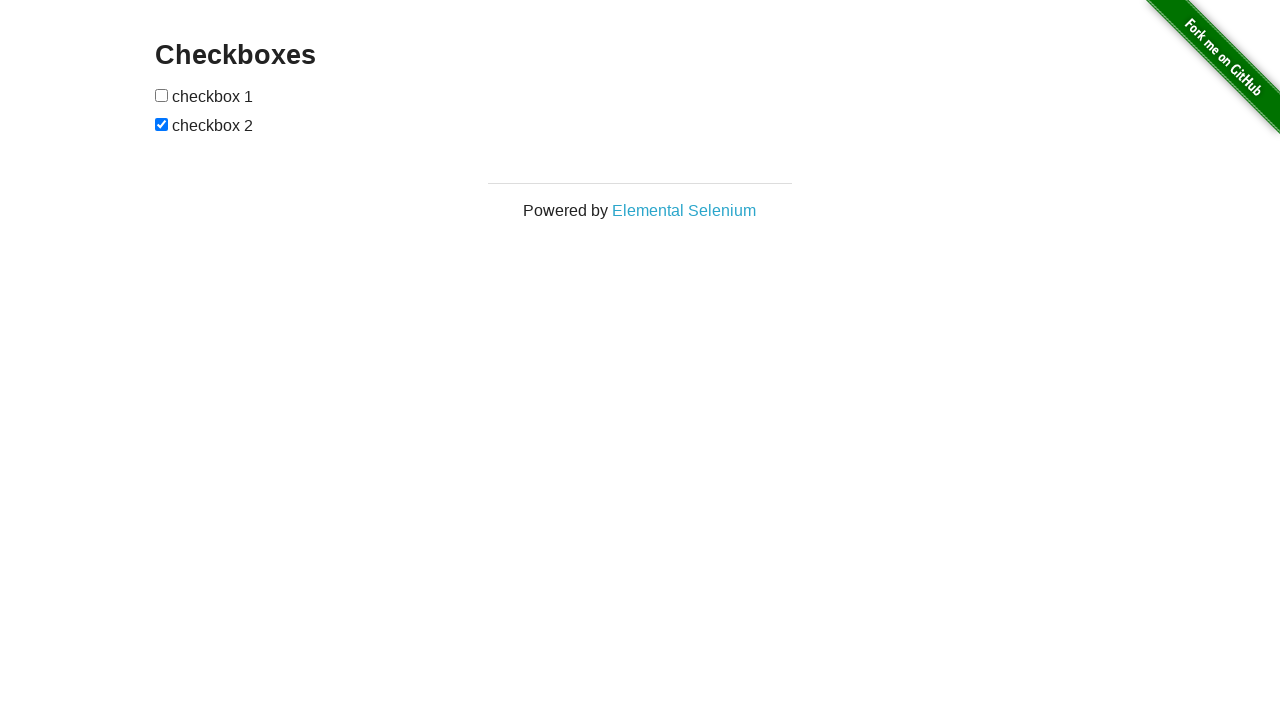

Checked first checkbox state
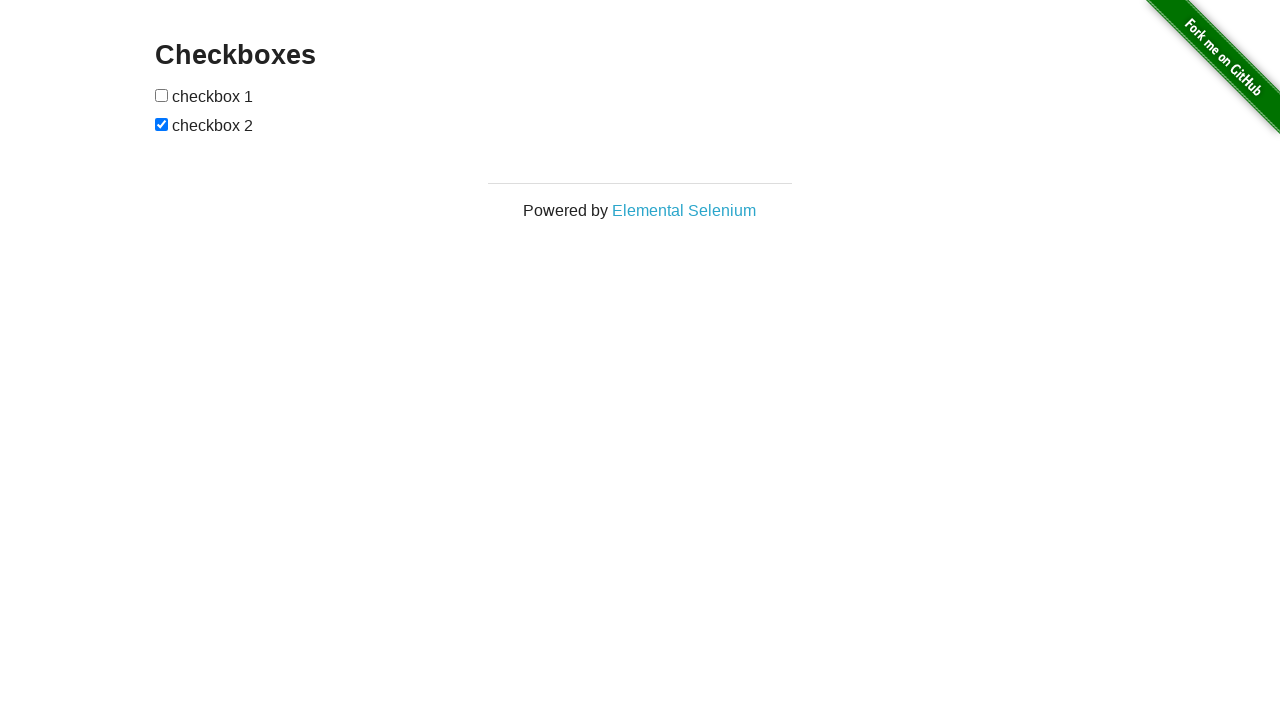

Clicked first checkbox to check it at (162, 95) on xpath=//input[@type='checkbox'][1]
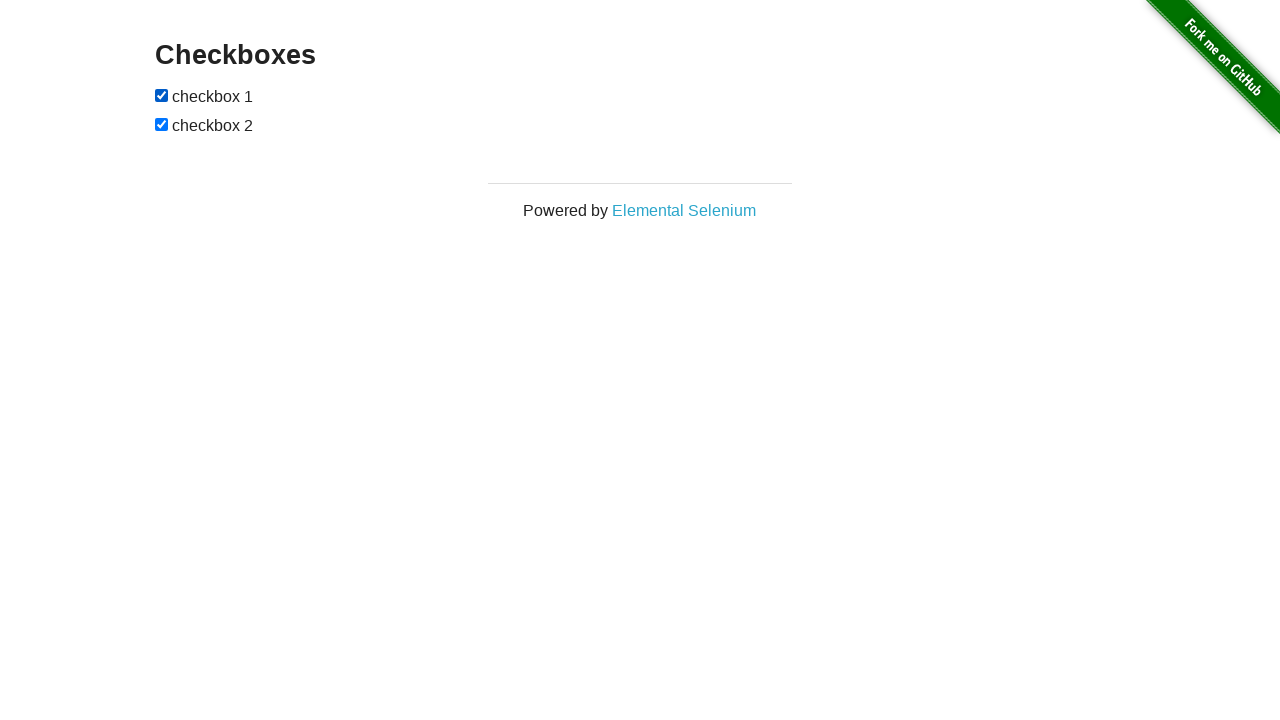

Checked second checkbox state
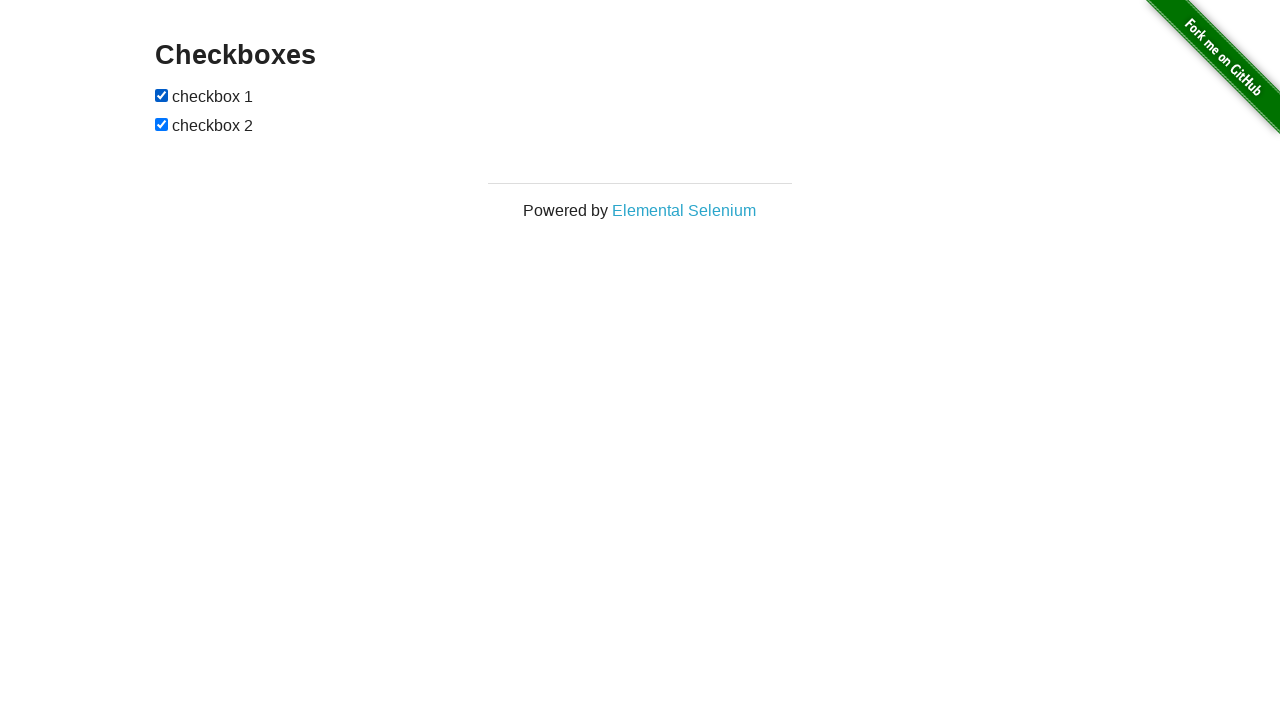

Clicked second checkbox to uncheck it at (162, 124) on xpath=//input[@type='checkbox'][2]
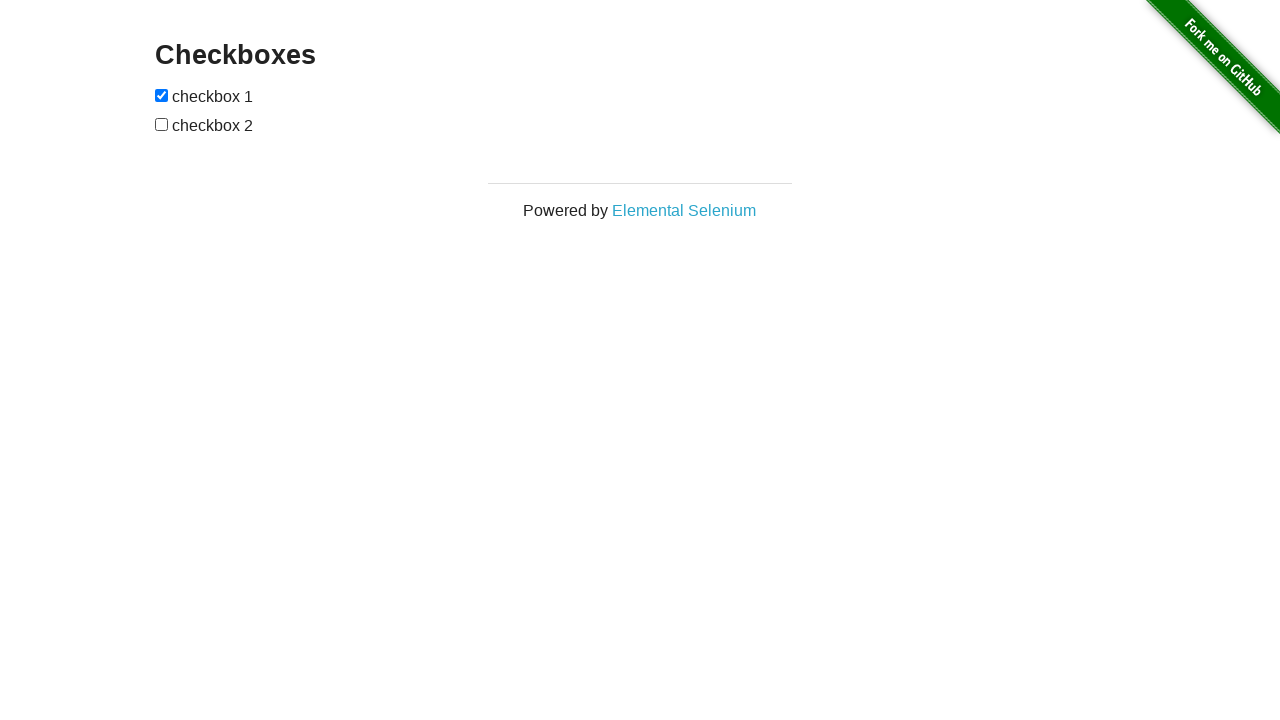

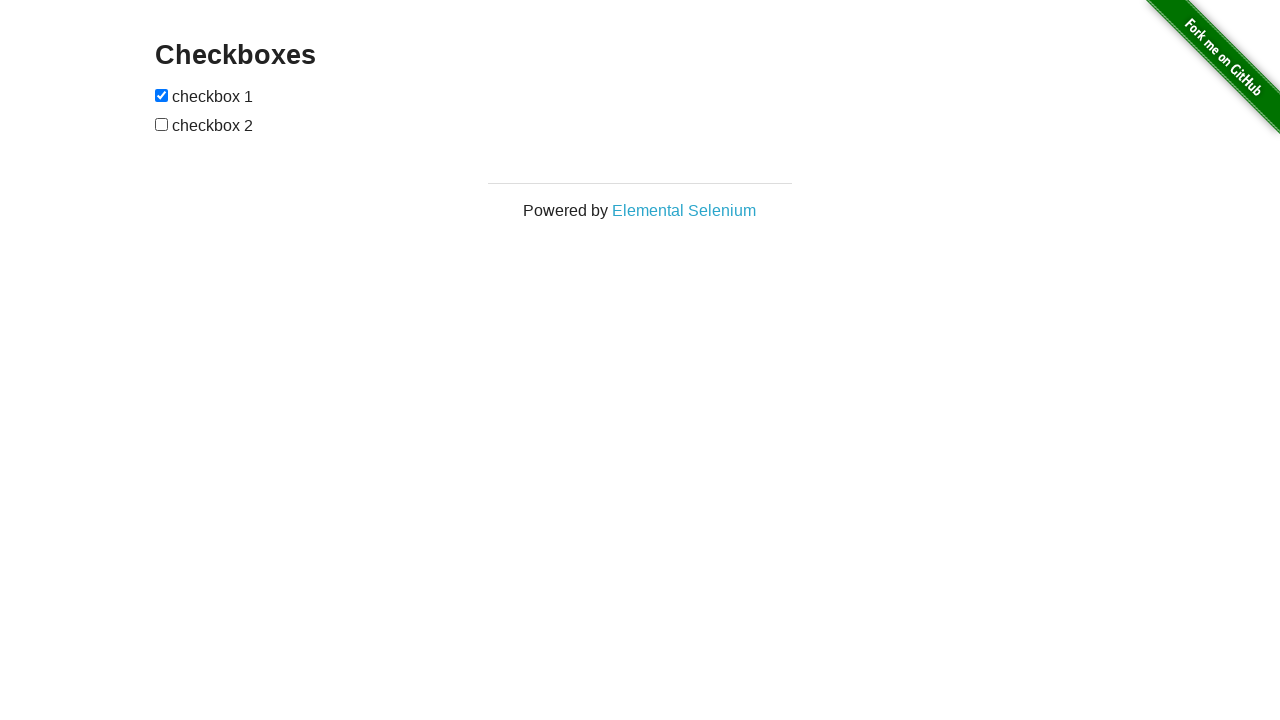